Tests the contact form functionality on demoblaze.com by filling in email, name, and message fields, then submitting the form and handling the alert confirmation.

Starting URL: https://www.demoblaze.com/

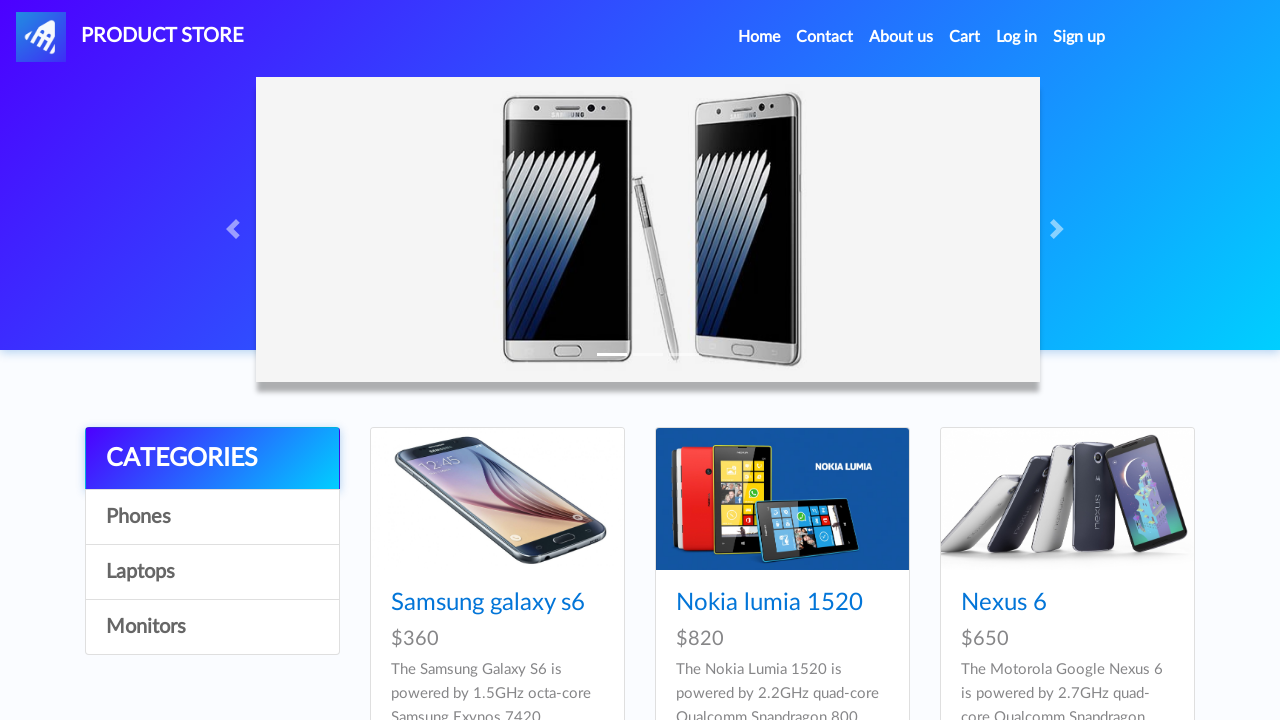

Clicked on Contact link in navigation at (825, 37) on xpath=//a[contains(text(),'Contact')]
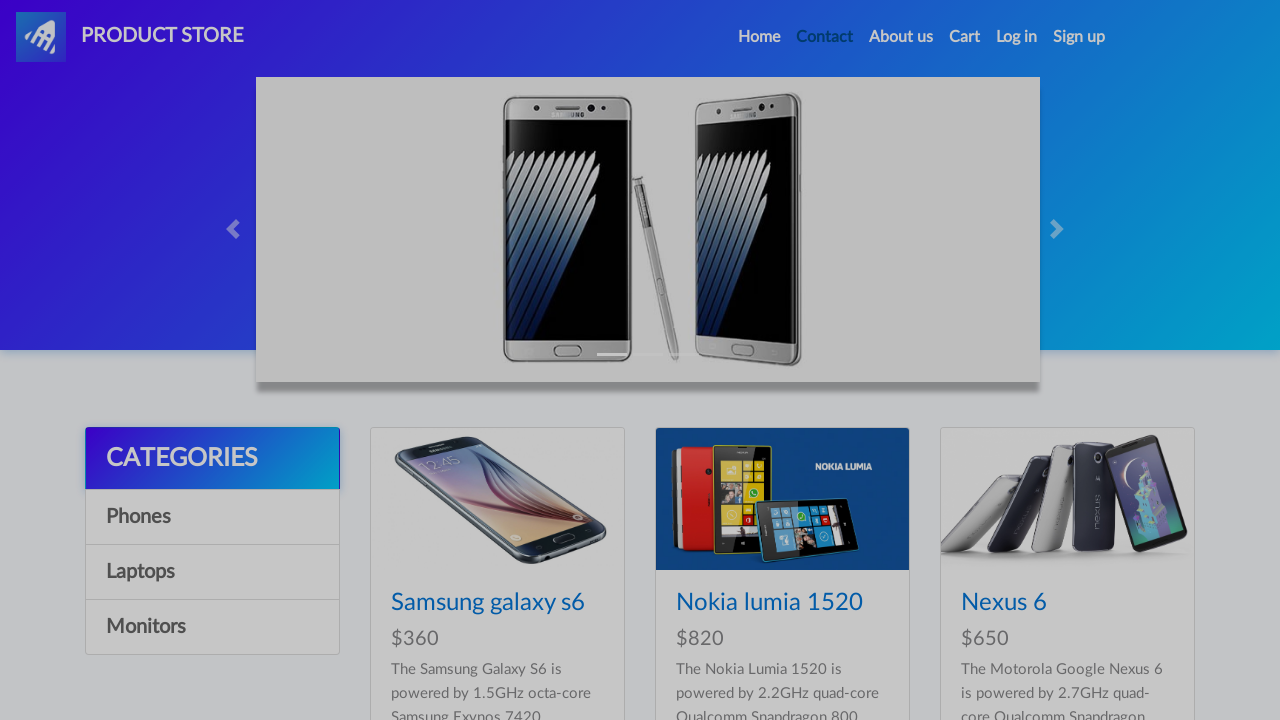

Contact modal appeared with email field visible
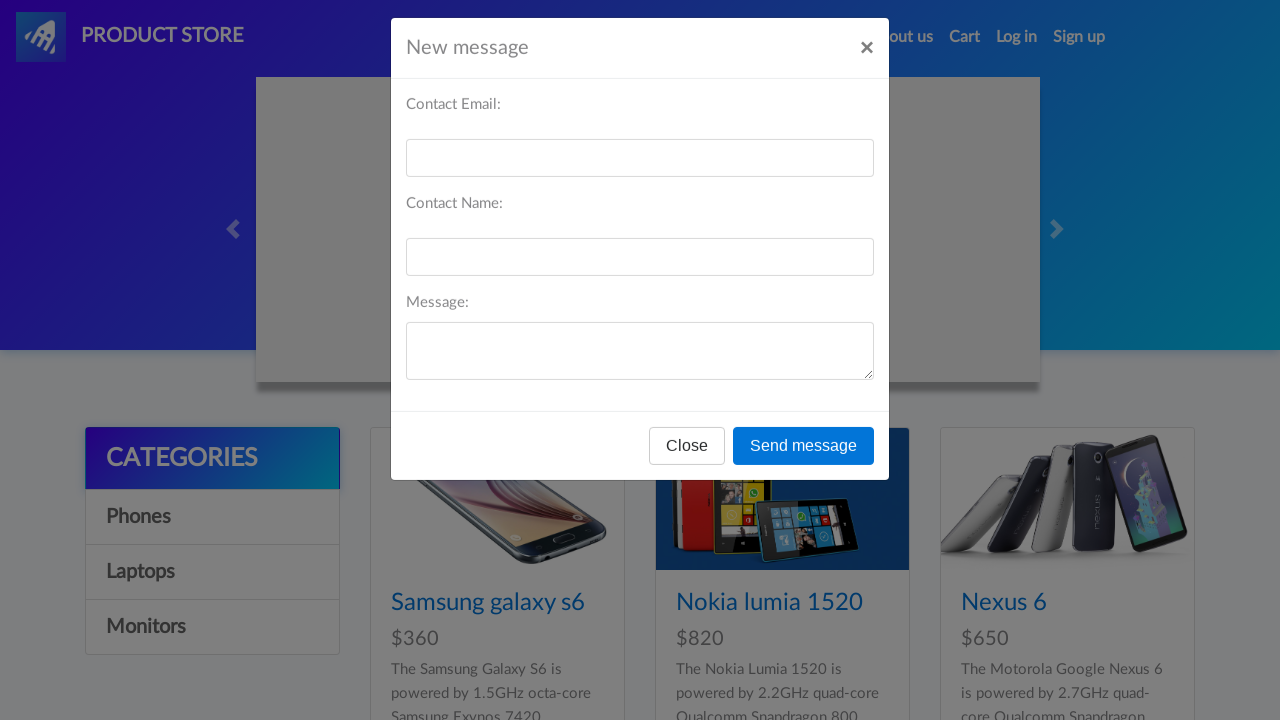

Filled email field with 'testcontact@example.com' on #recipient-email
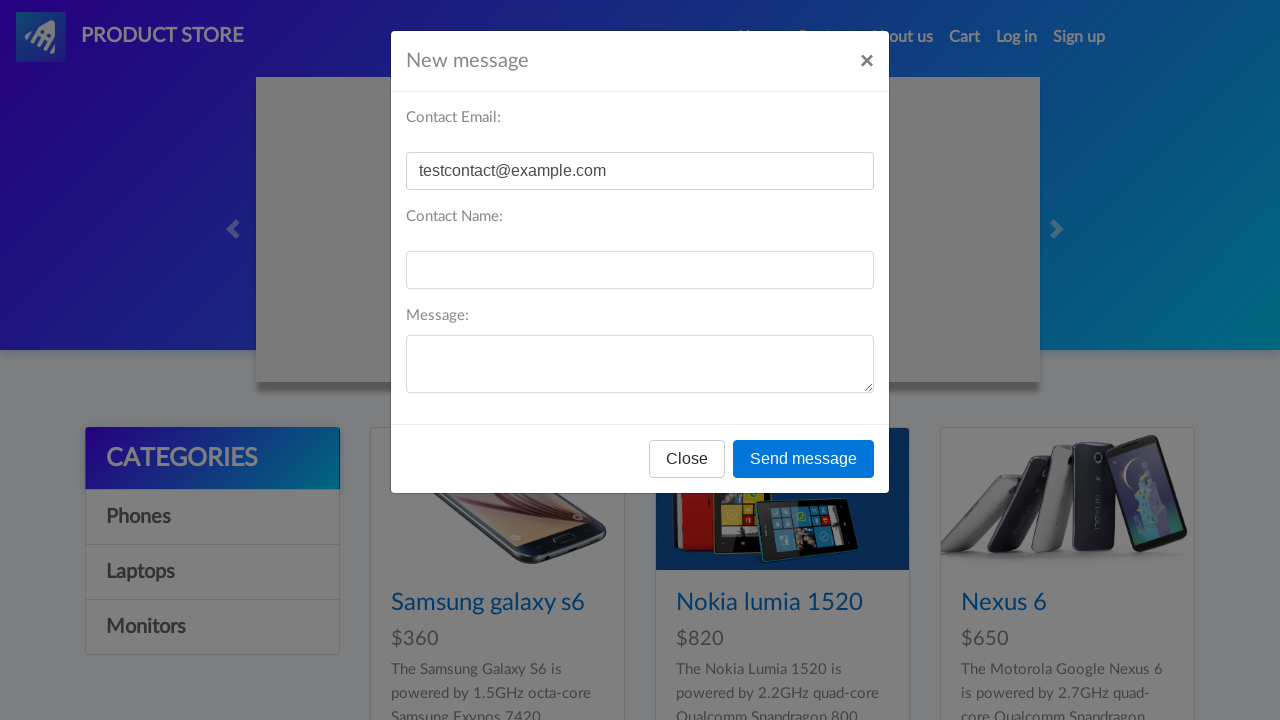

Filled name field with 'John Smith' on #recipient-name
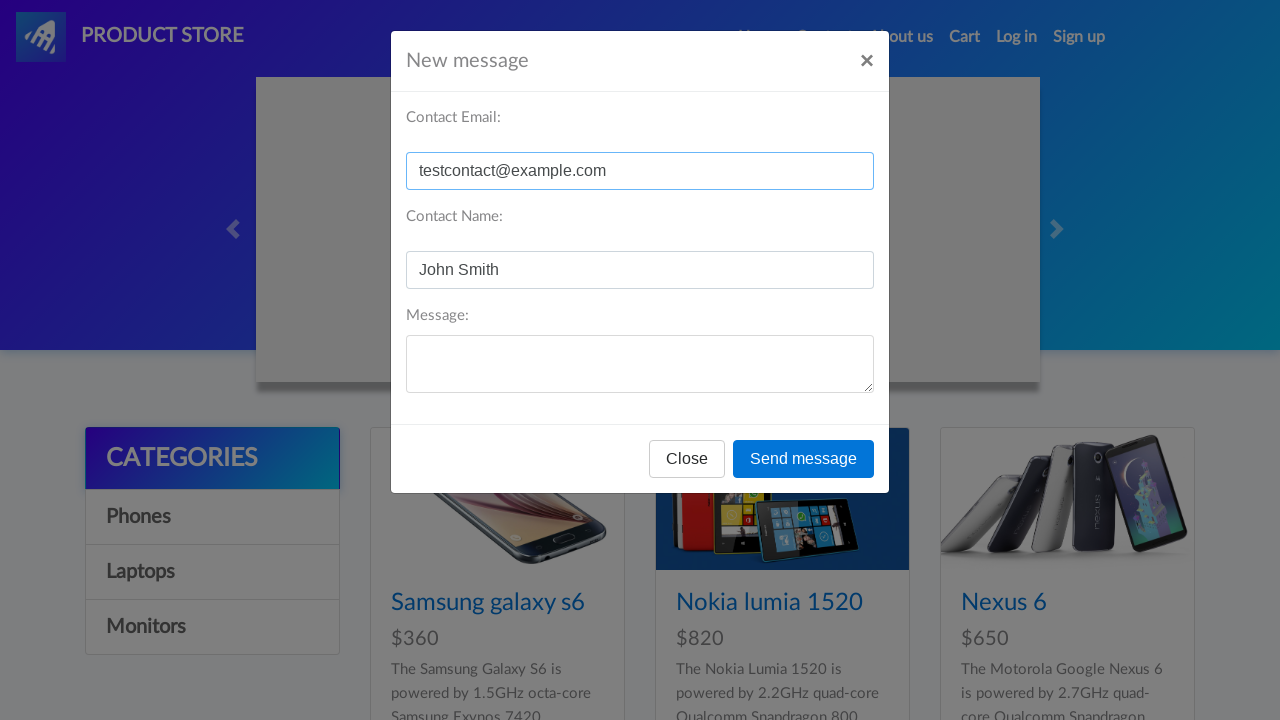

Filled message field with 'This is a test inquiry message' on #message-text
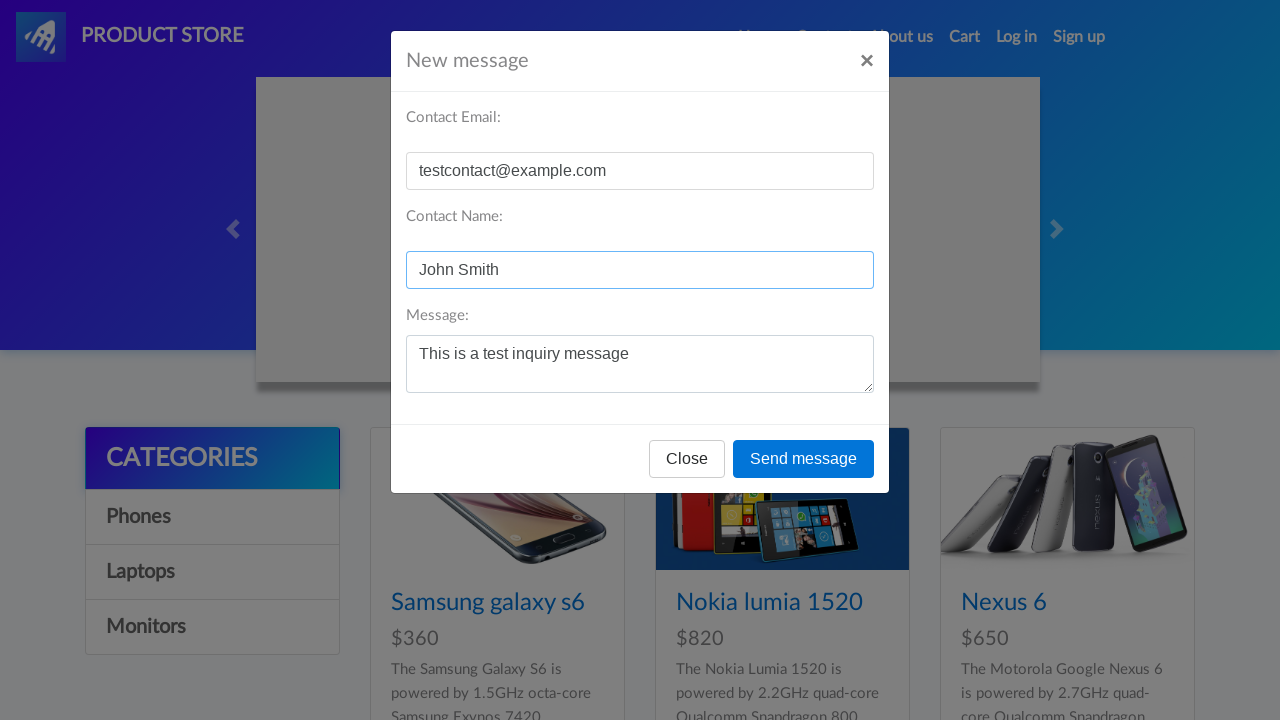

Clicked Send message button at (804, 459) on xpath=//button[contains(text(),'Send message')]
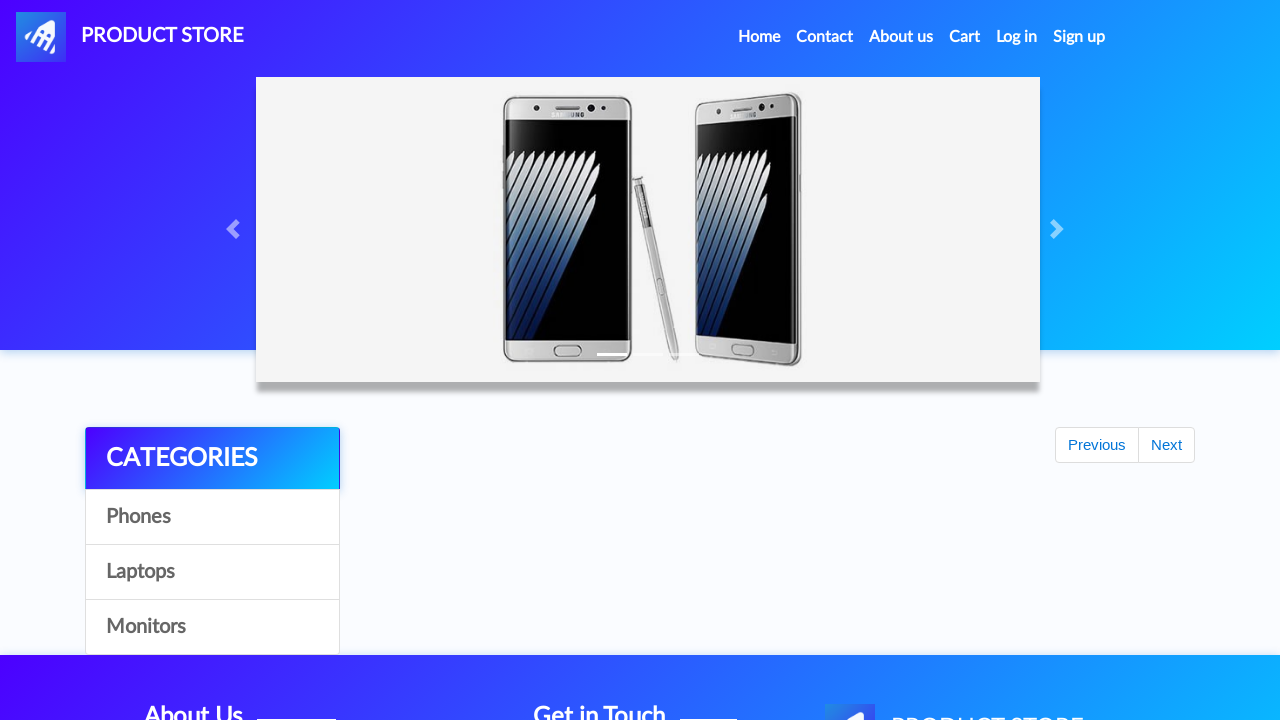

Set up dialog handler to accept alerts
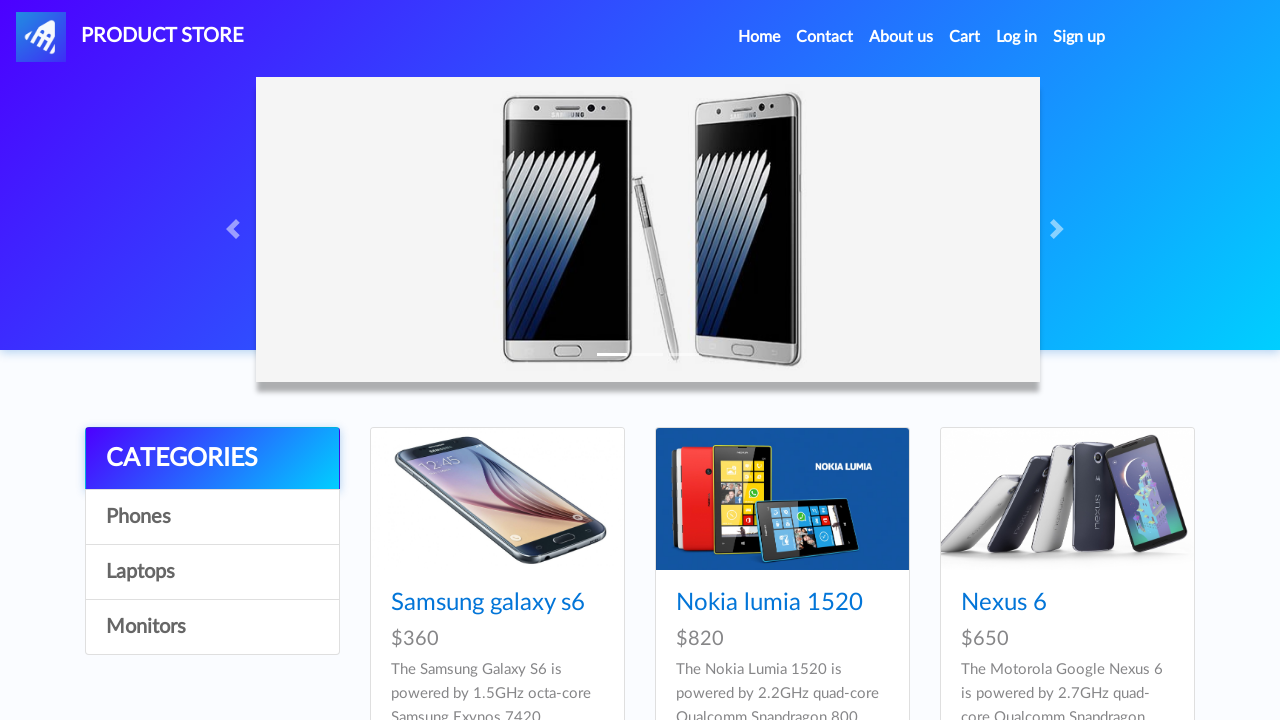

Waited for alert dialog to appear and be handled
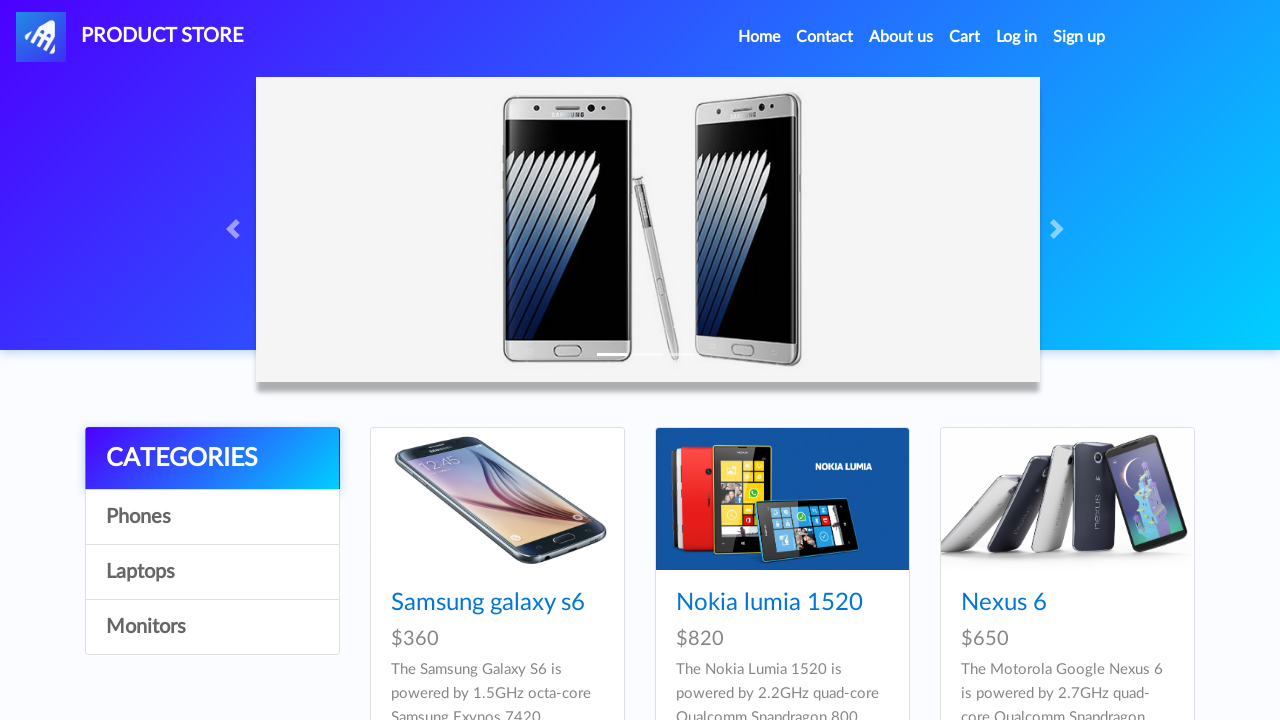

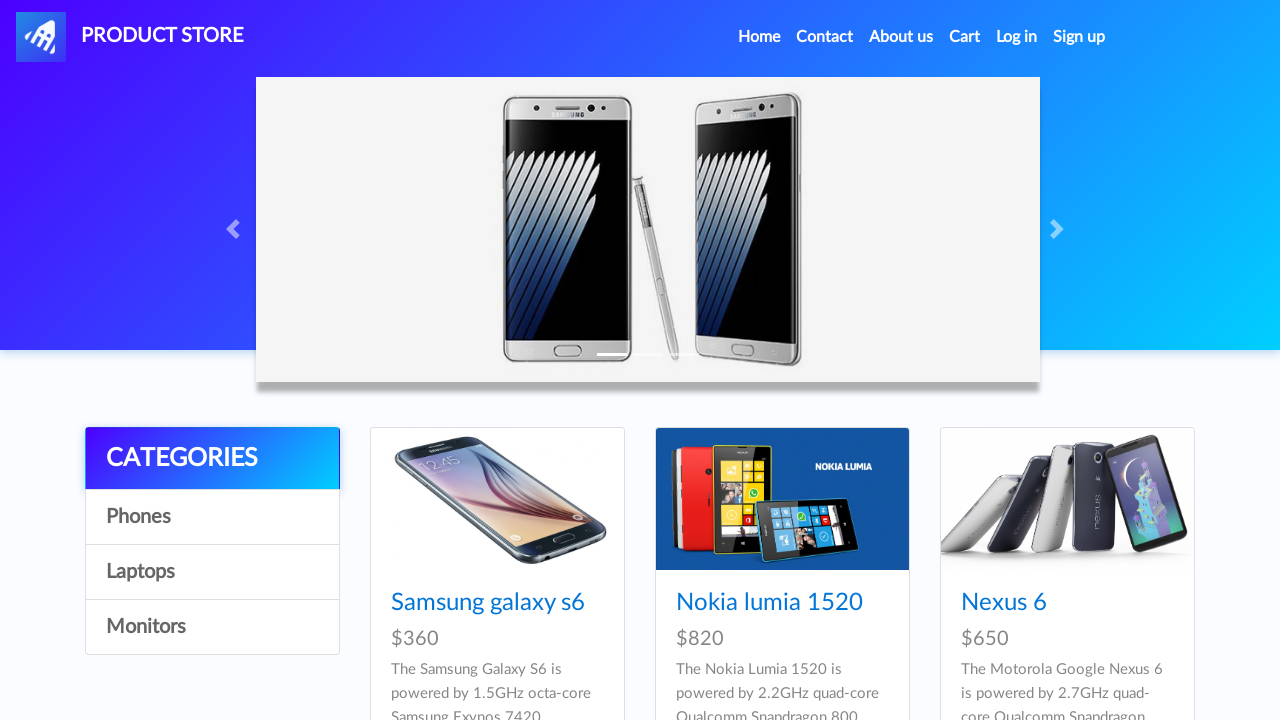